Navigates to a viewport size test page and maximizes the browser window

Starting URL: https://yanirta.github.io/qualitalks/viewport_size.html

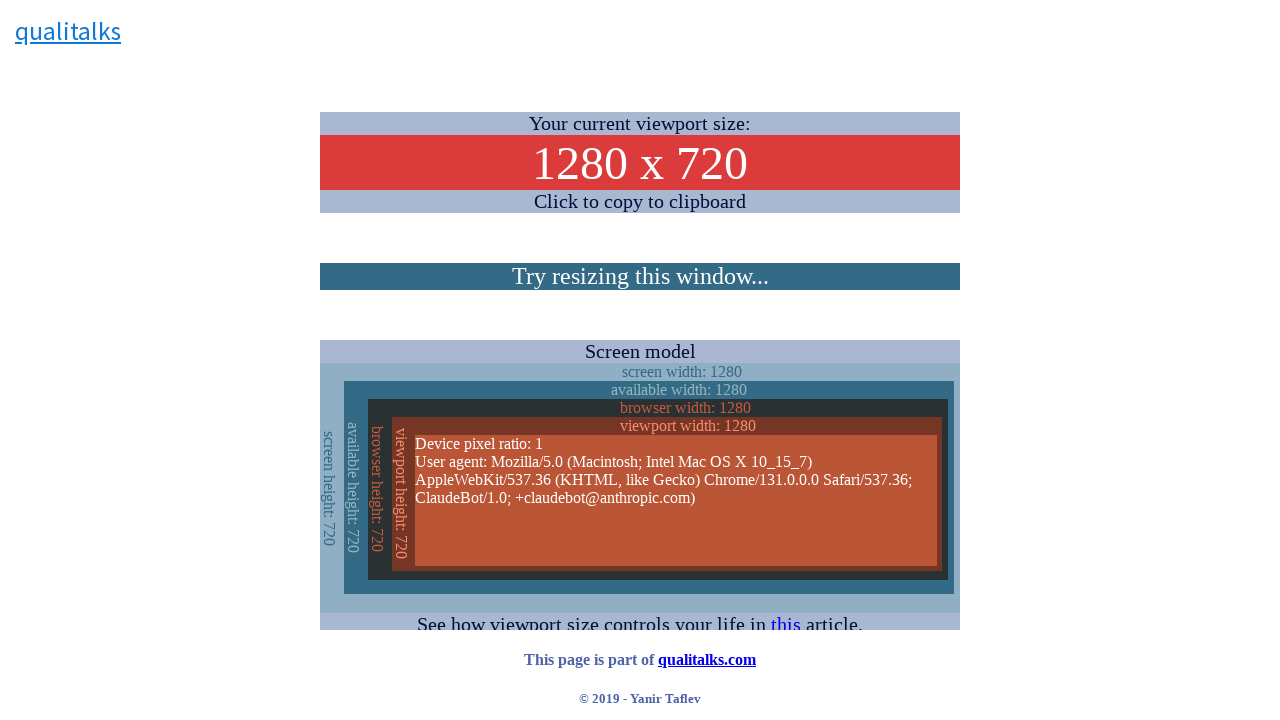

Navigated to viewport size test page
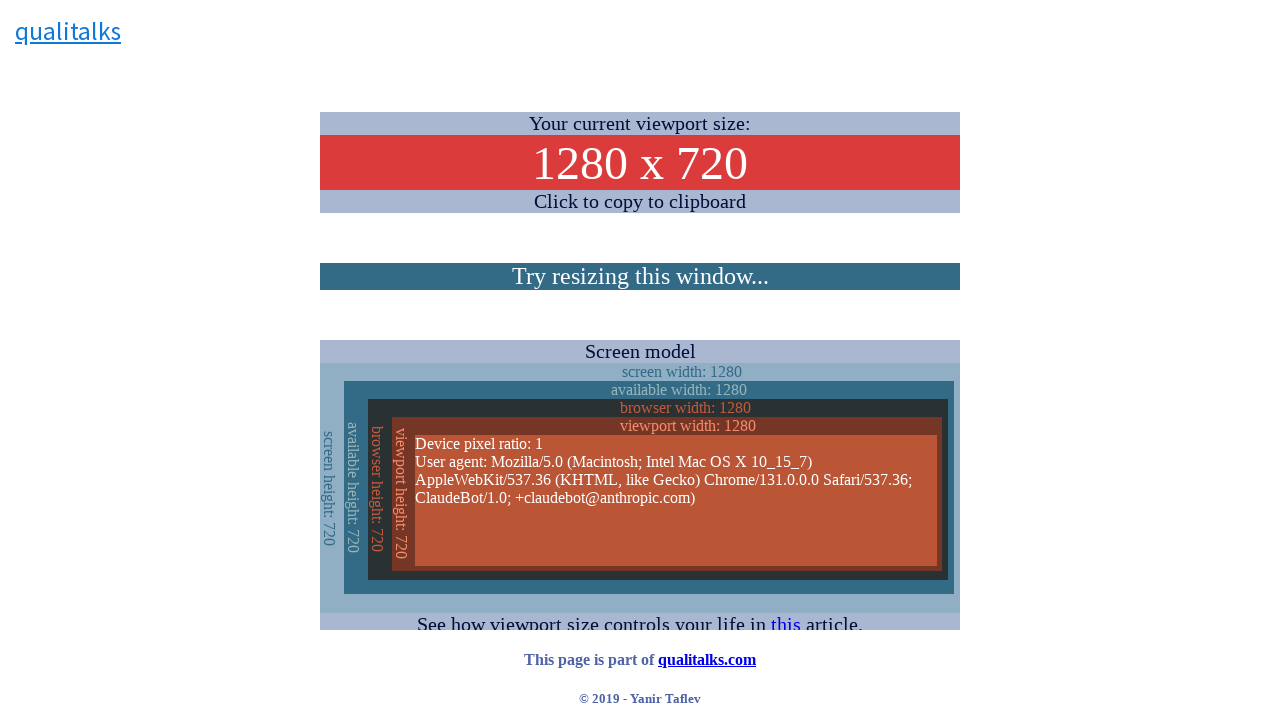

Set viewport size to 1920x1080 to maximize browser window
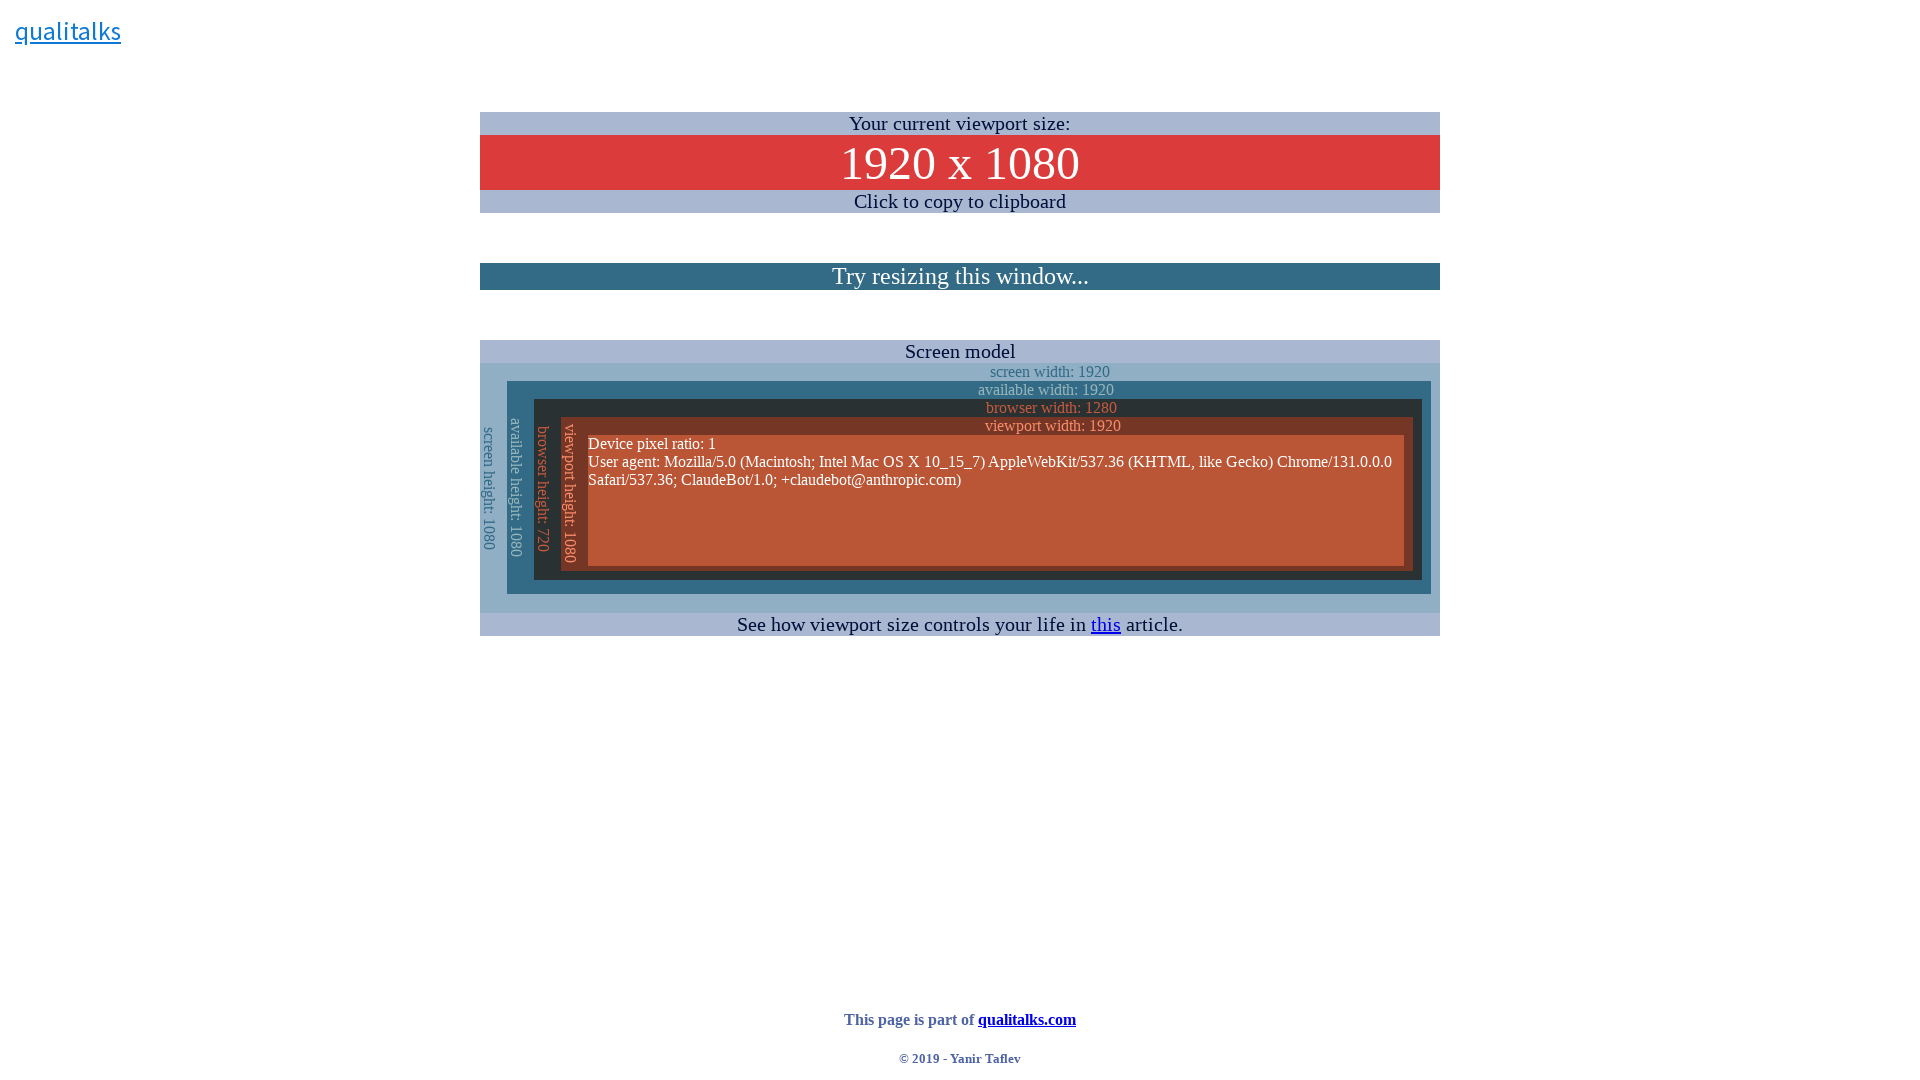

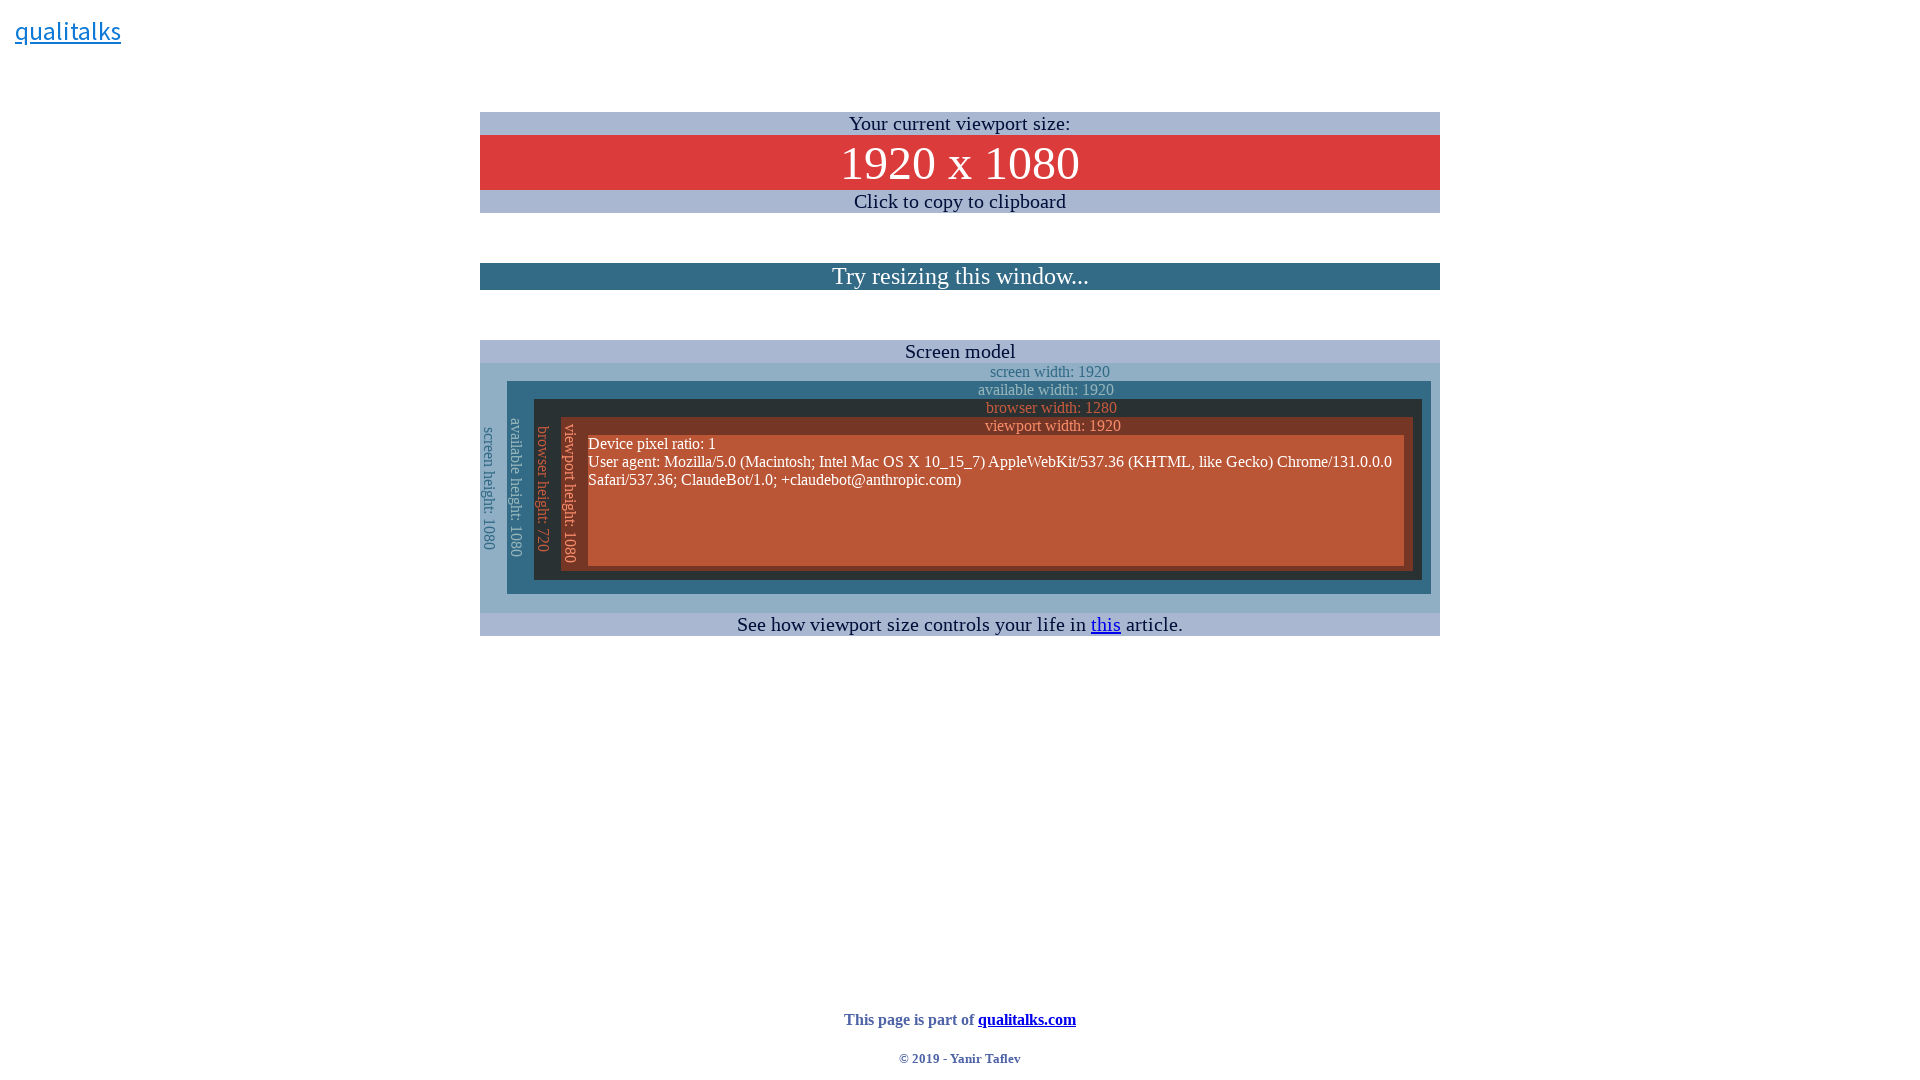